Tests a form submission flow by verifying field states, filling in name and password fields, selecting dropdown options, and submitting the form

Starting URL: https://d3pv22lioo8876.cloudfront.net/tiptop/

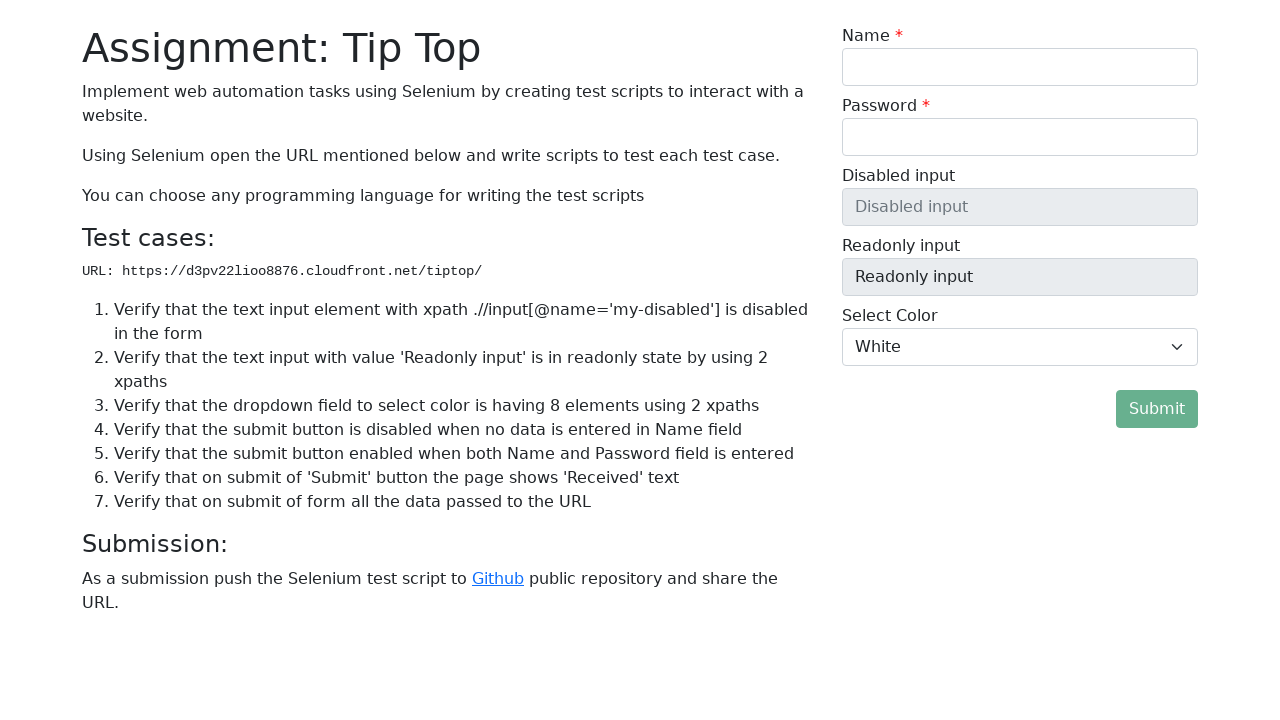

Verified that disabled text input field is disabled
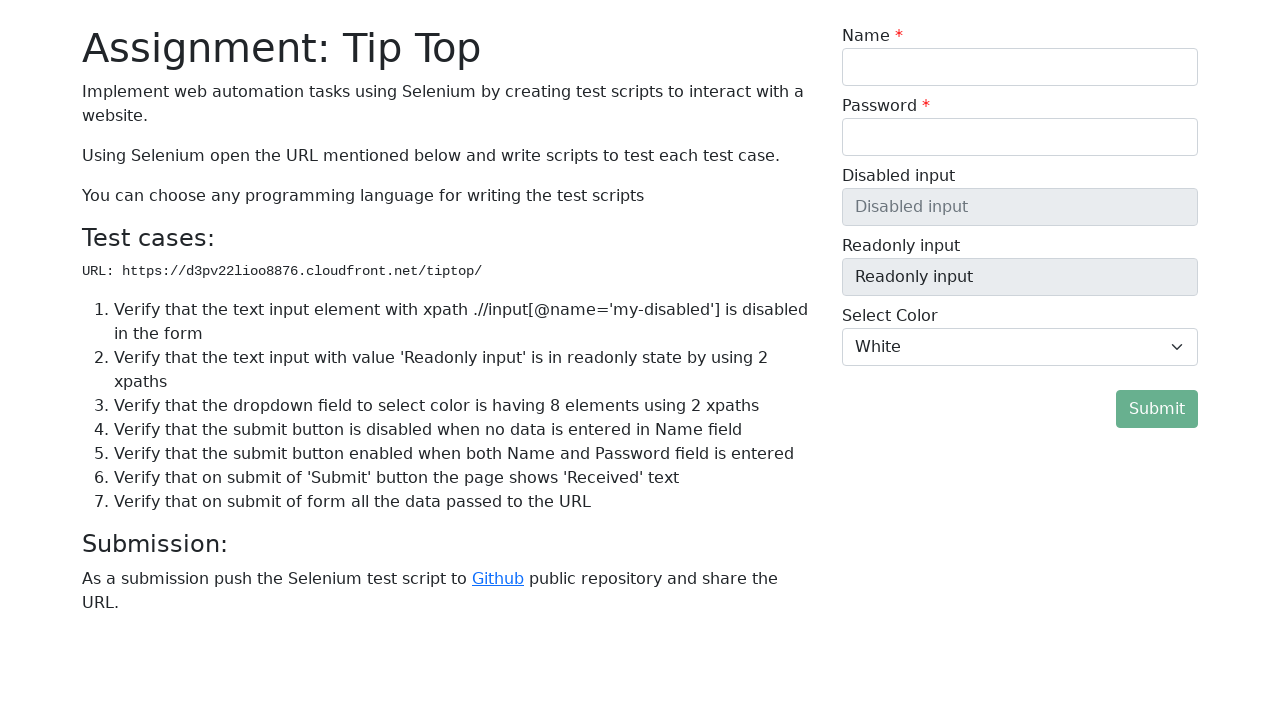

Verified that readonly input field has readonly attribute
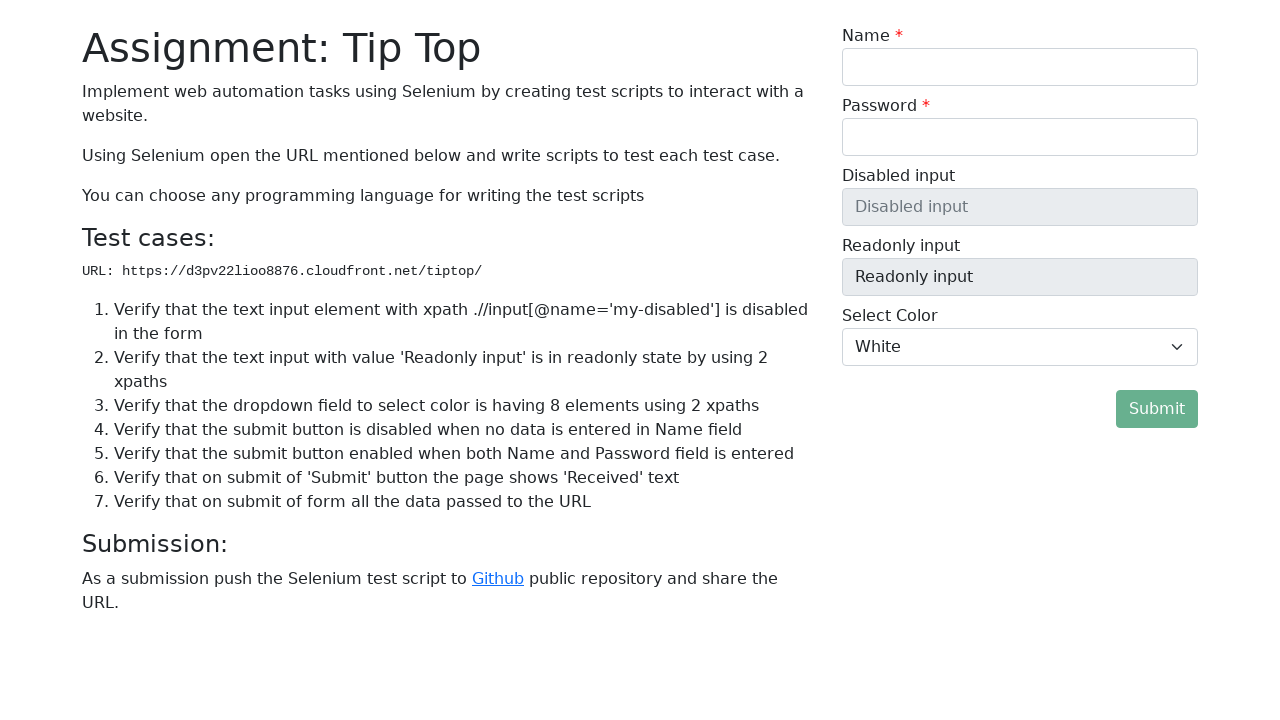

Verified dropdown contains 8 color options
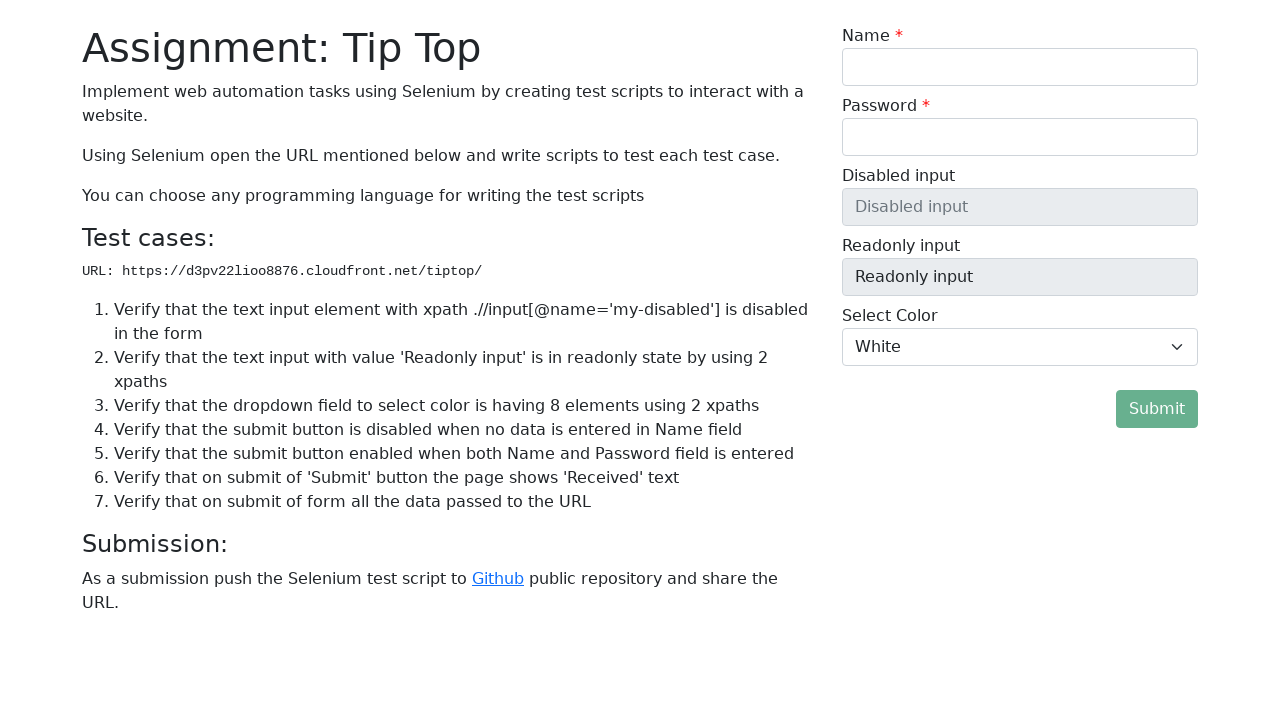

Retrieved default dropdown option: white
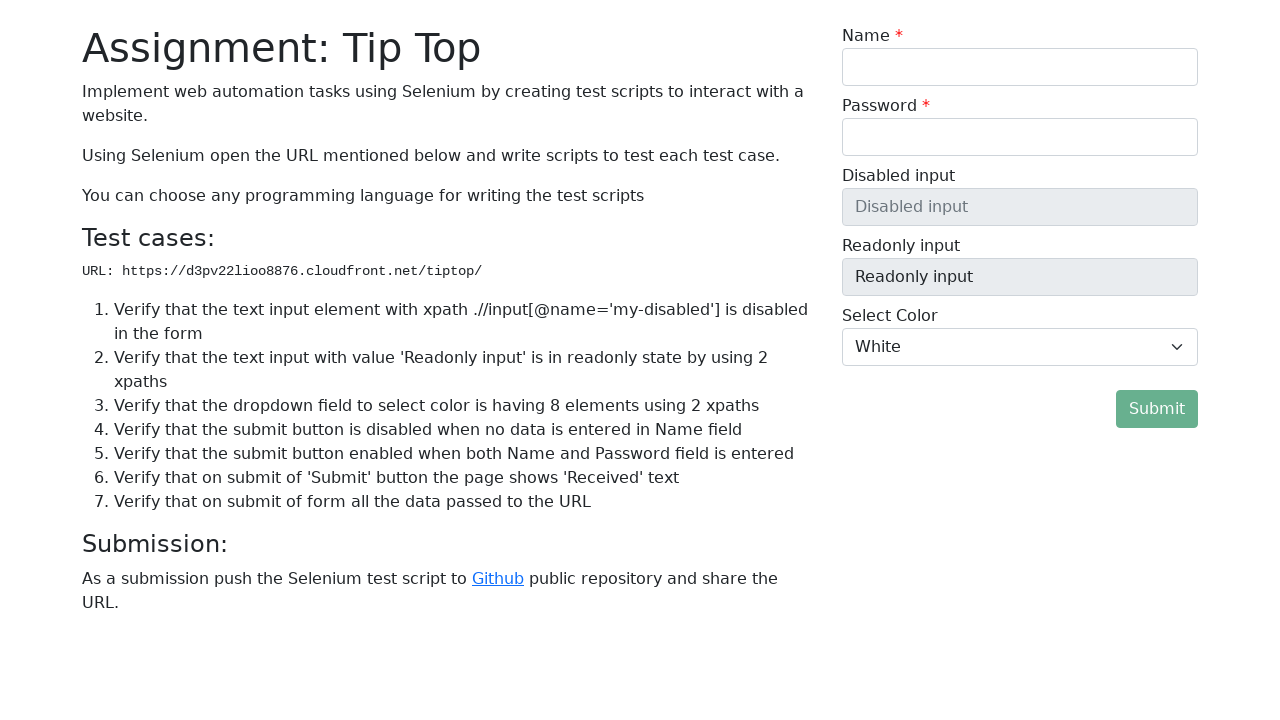

Filled name field with 'Suchi' on #my-name-id
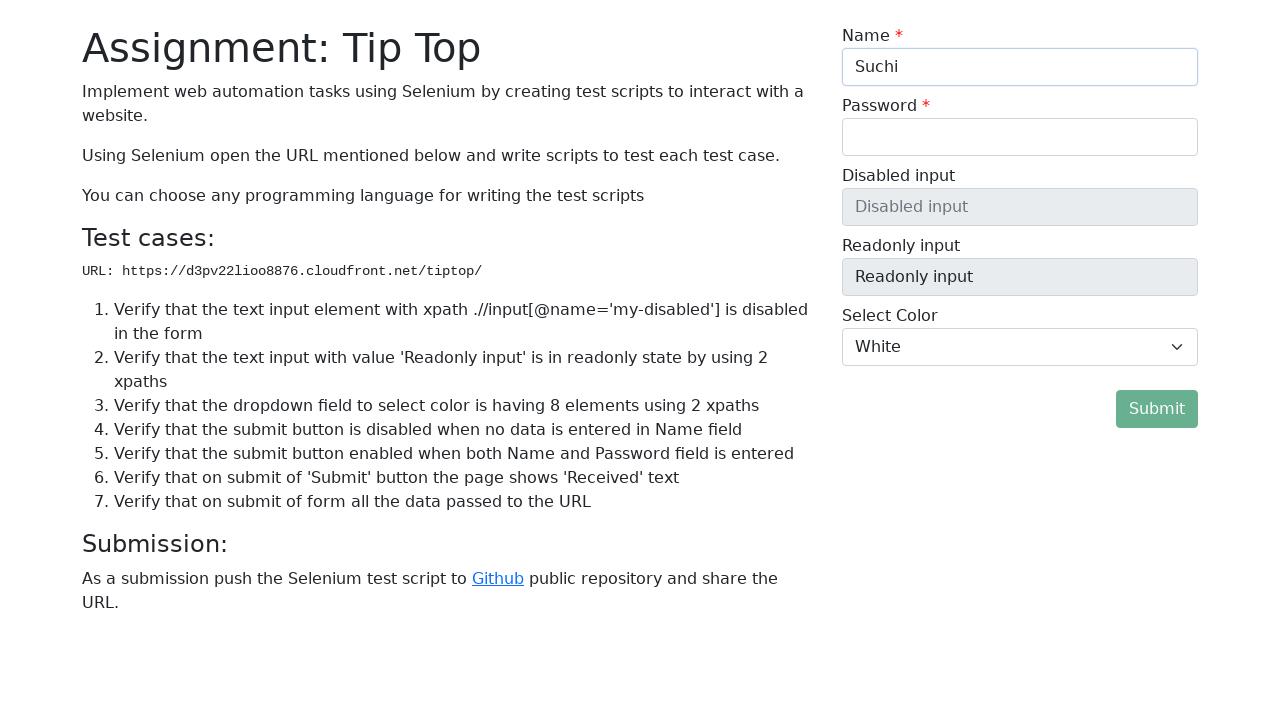

Filled password field with 'password' on #my-password-id
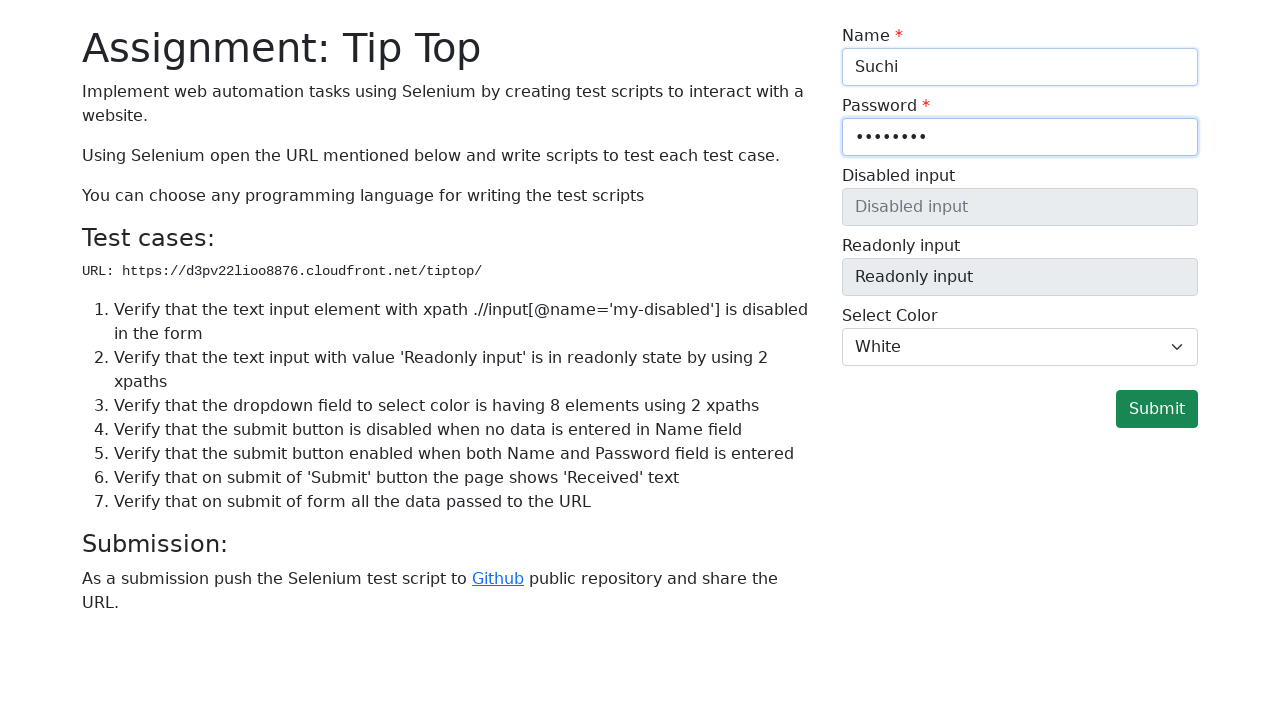

Verified submit button is enabled after filling name and password fields
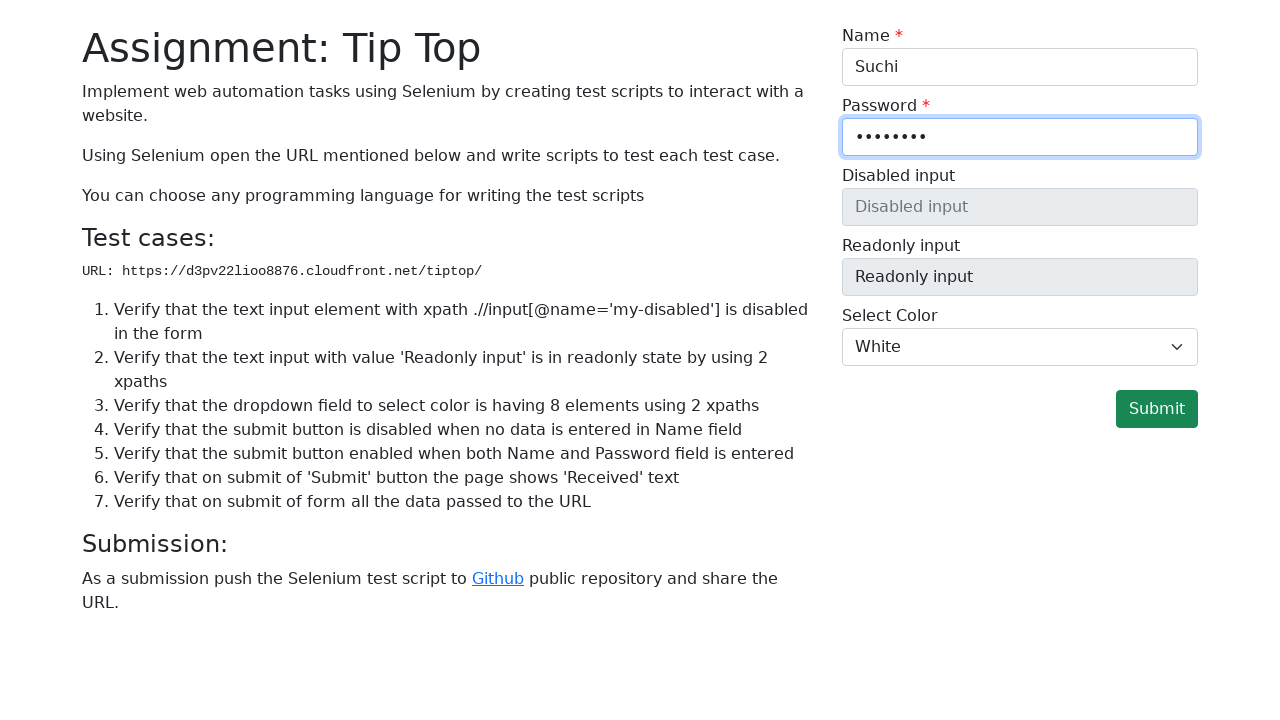

Clicked submit button to submit form at (1157, 409) on #submit-form
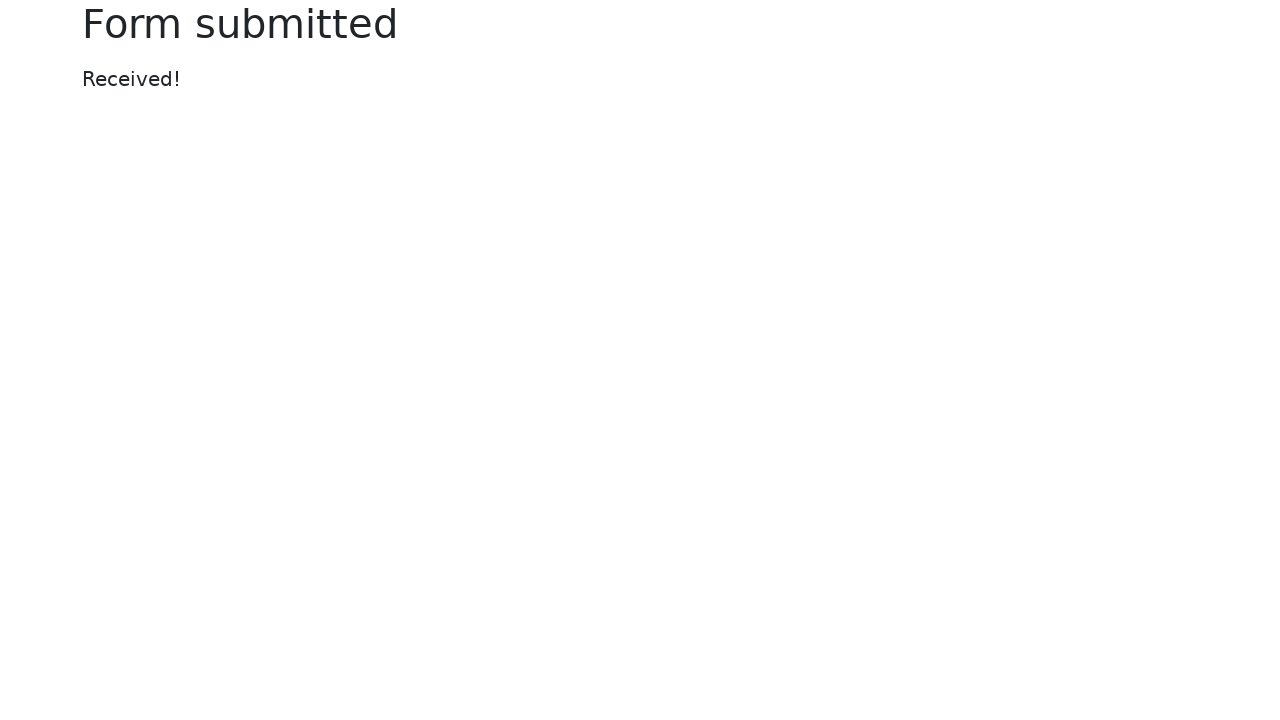

Waited for 'Received!' message to appear
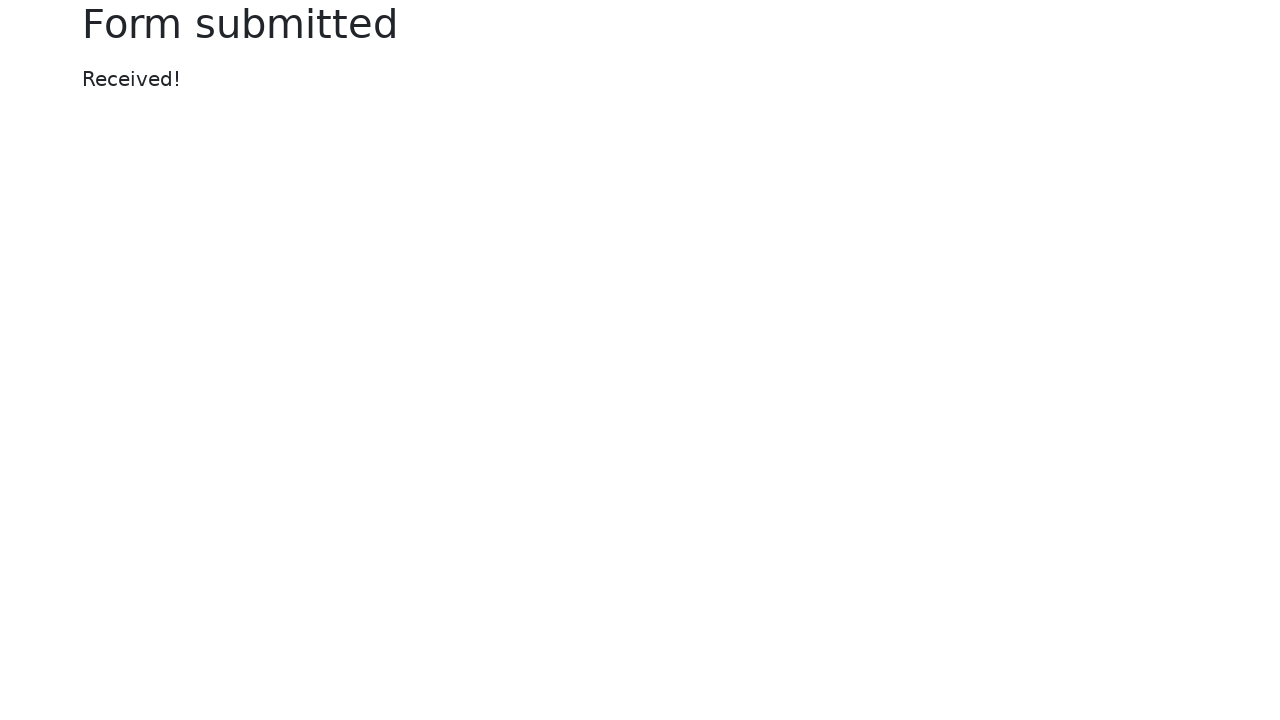

Verified 'Received!' message is displayed
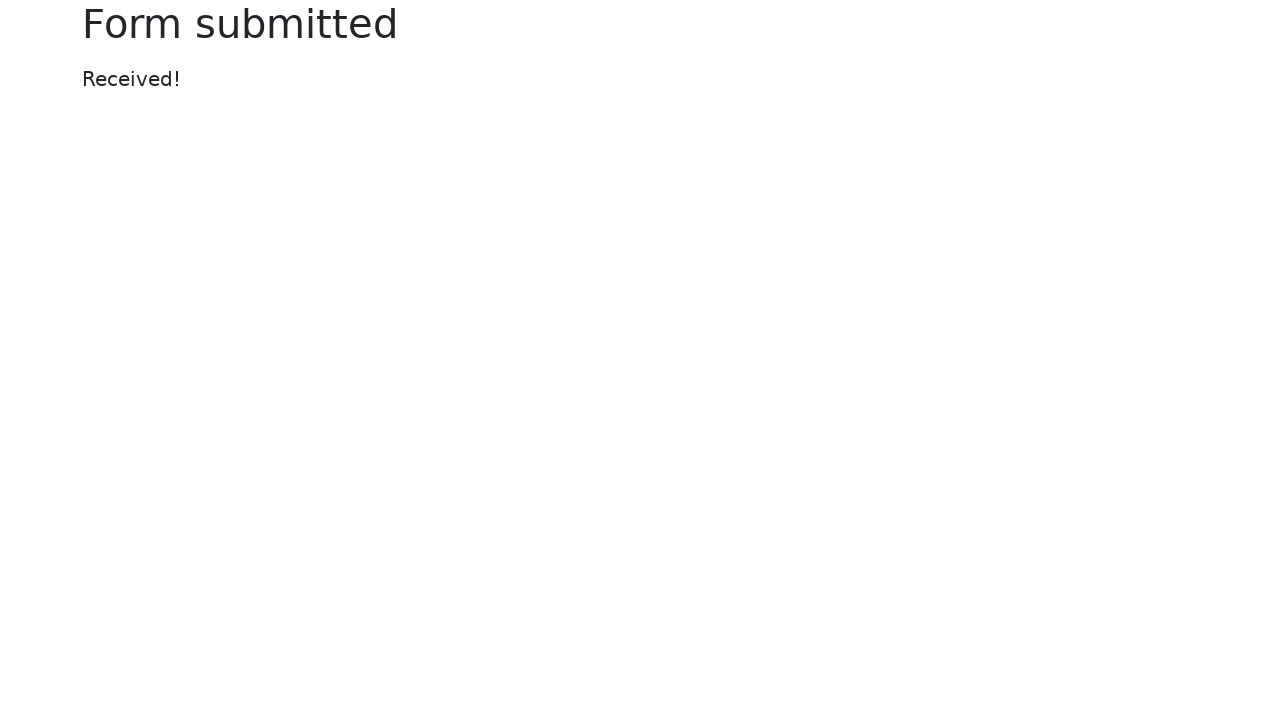

Verified submitted name 'Suchi' appears in URL
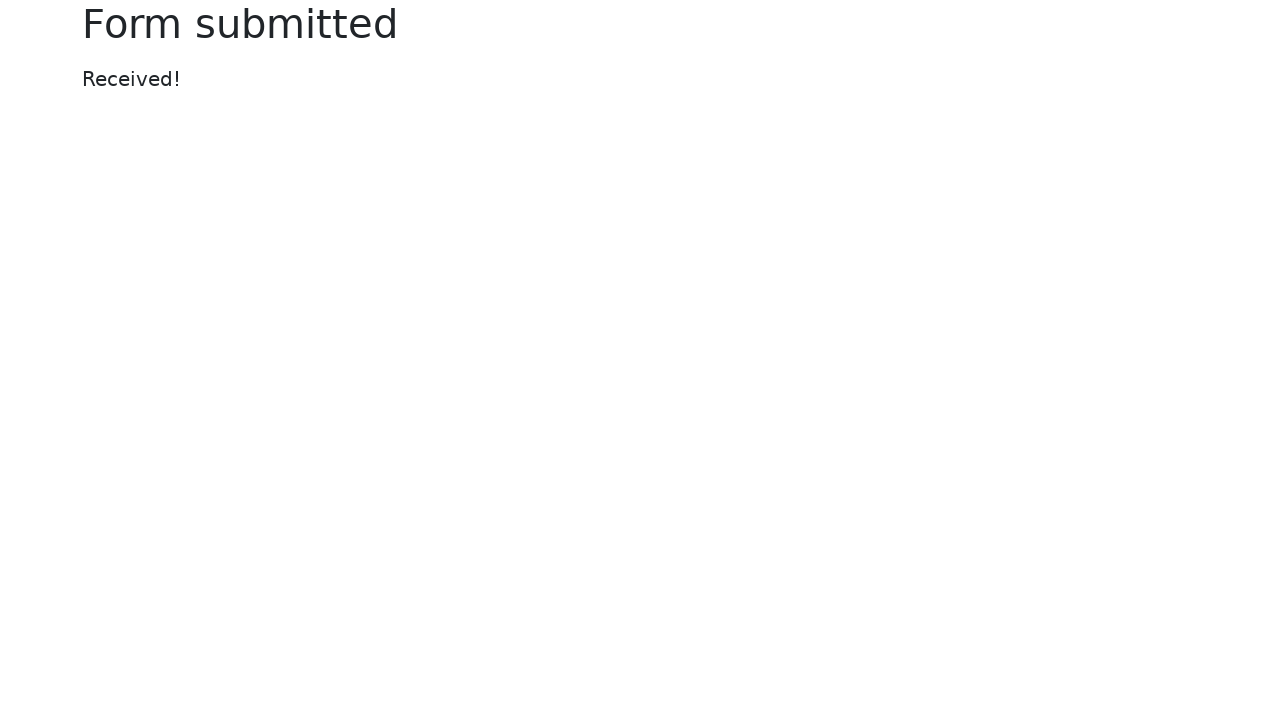

Verified submitted password appears in URL
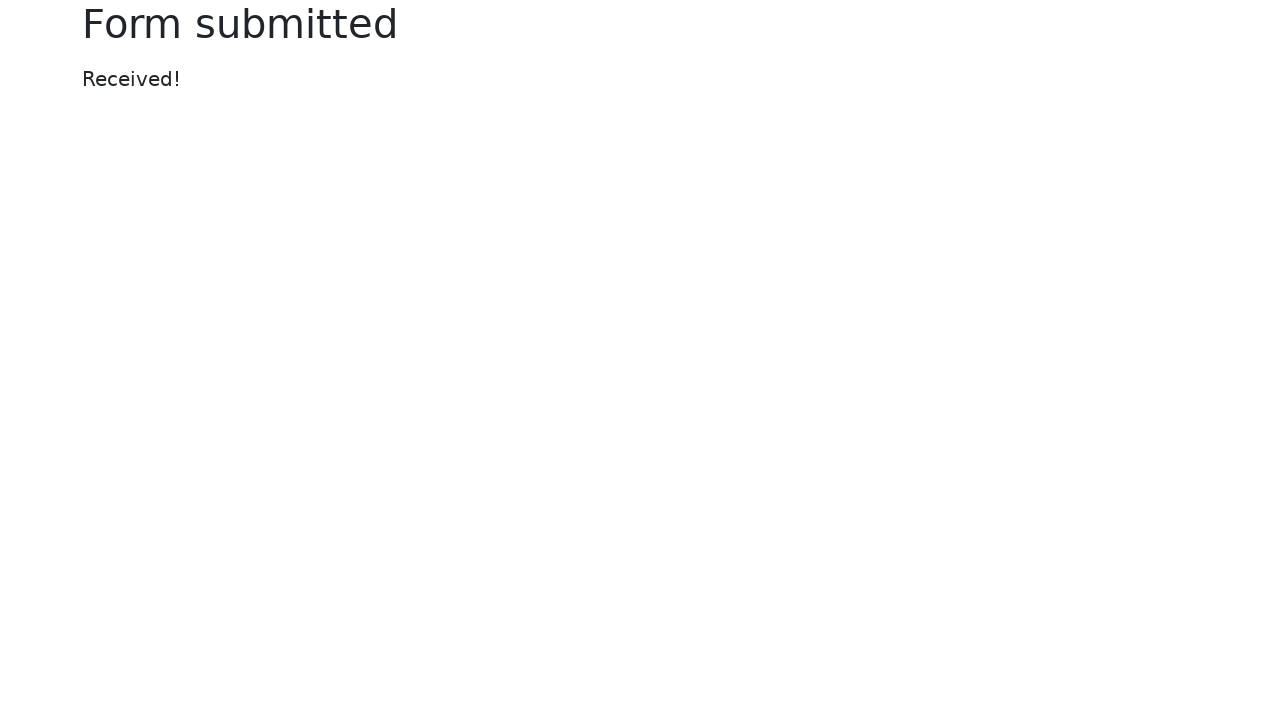

Verified default dropdown option appears in URL
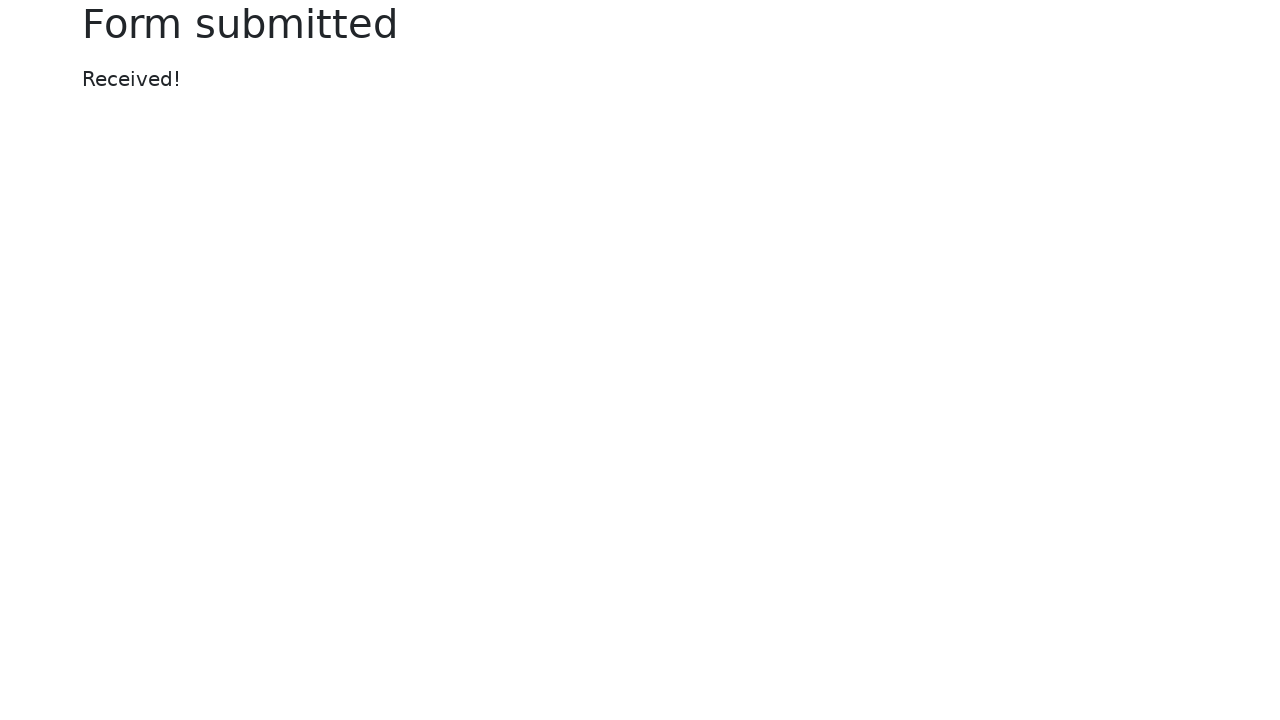

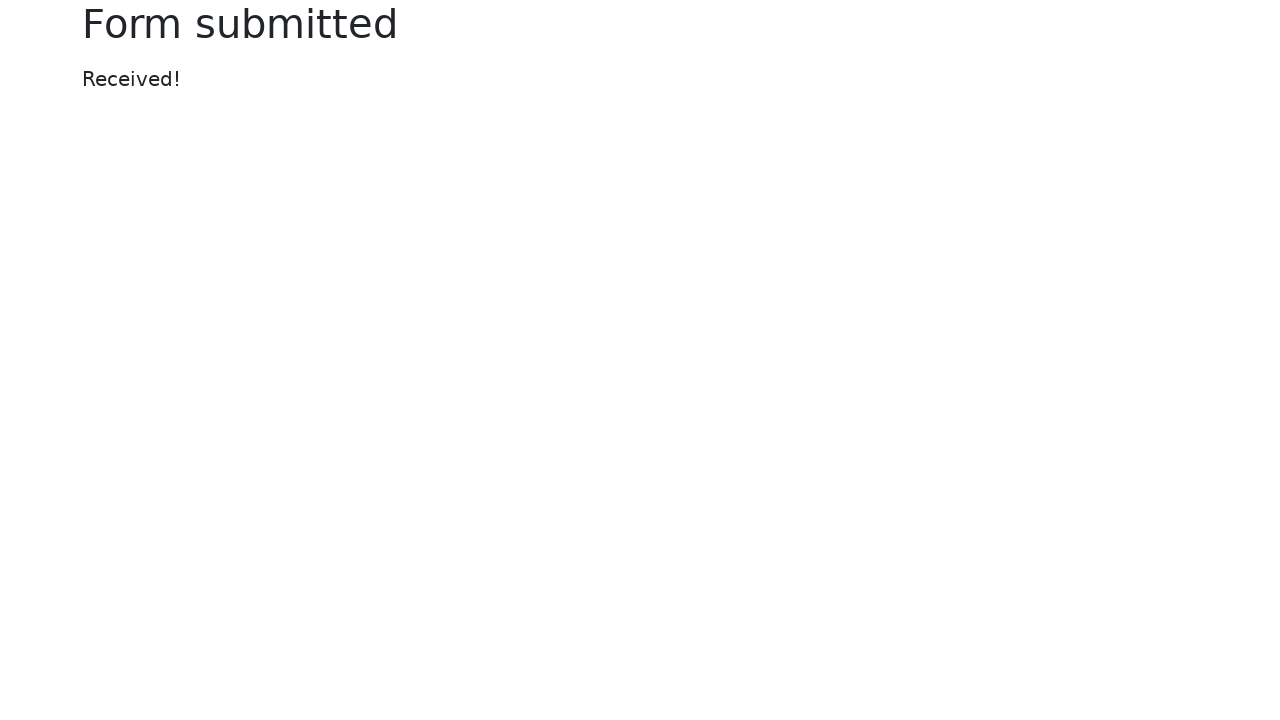